Tests radio button functionality on a registration demo page by clicking a radio button and verifying it becomes selected

Starting URL: https://demo.automationtesting.in/Register.html

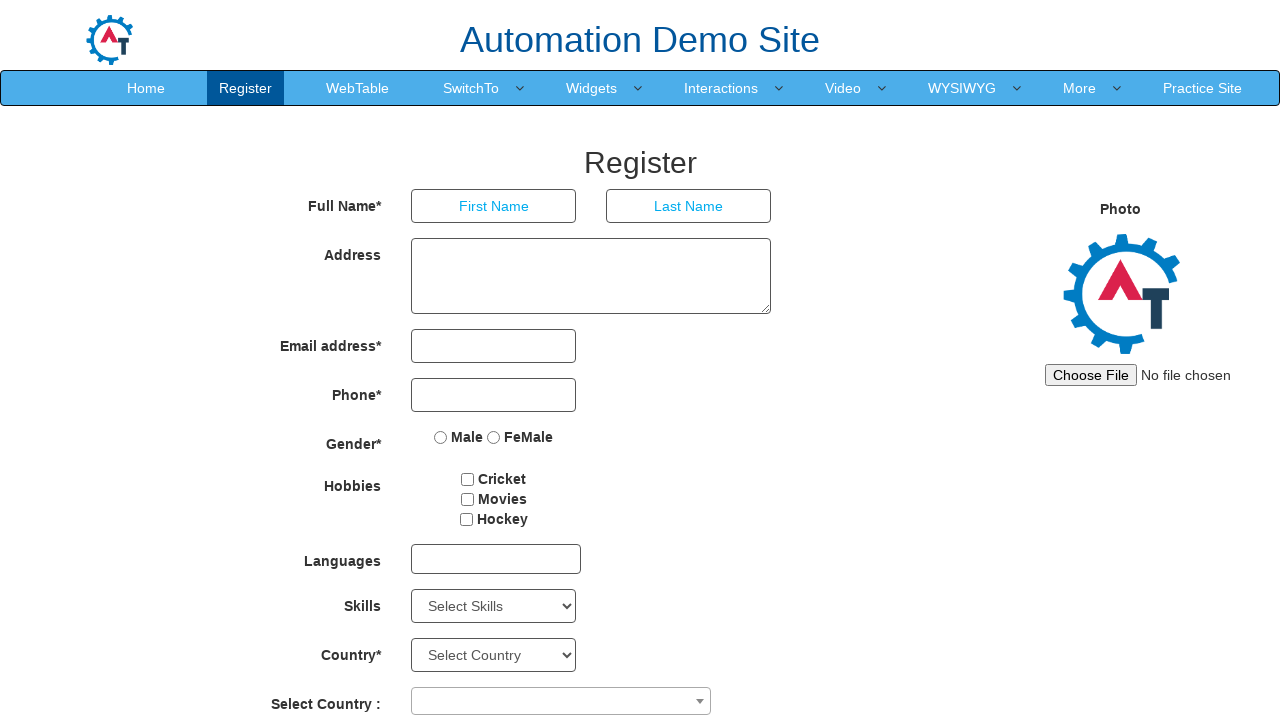

Navigated to registration demo page
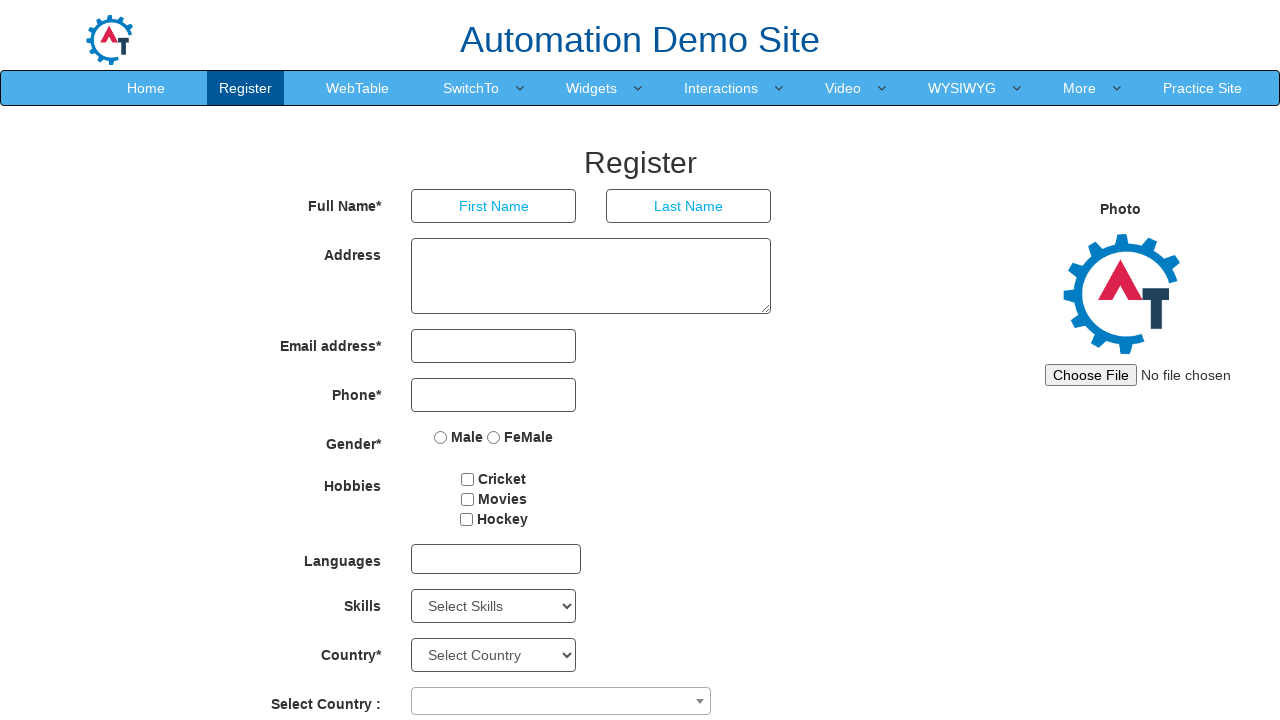

Clicked the second radio button (Female option) at (494, 437) on (//input[@type='radio'])[2]
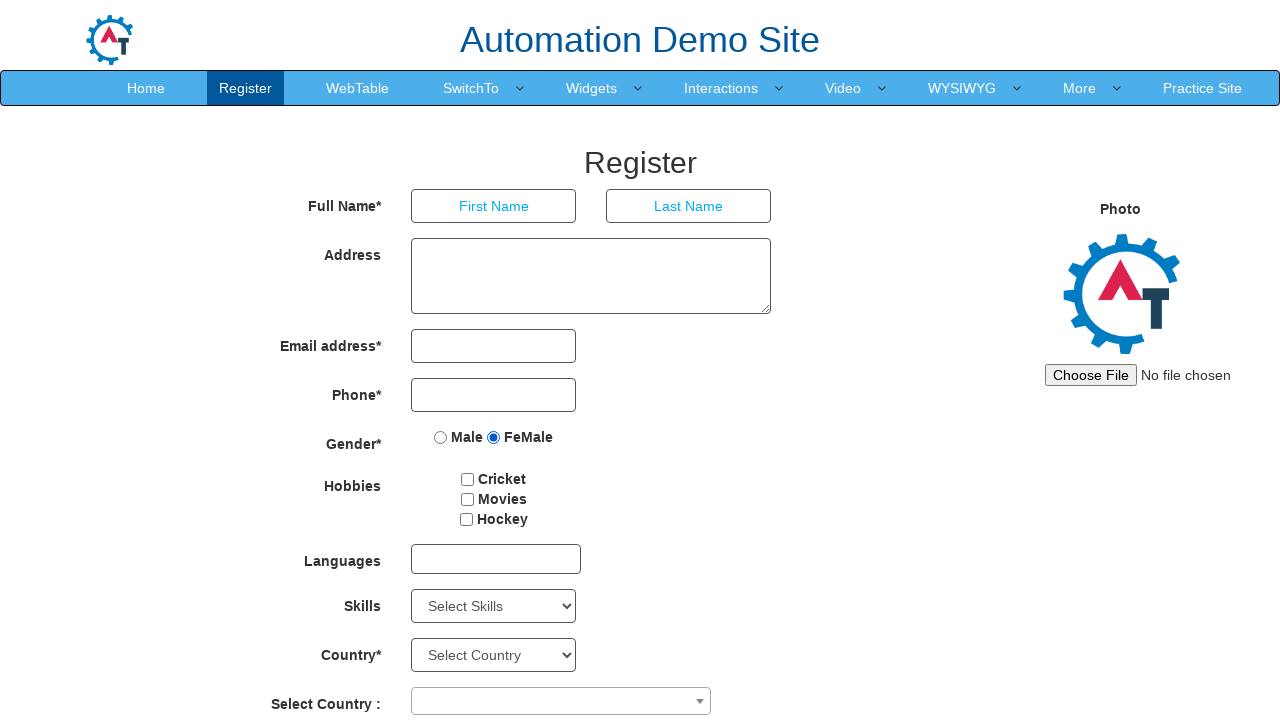

Verified that the radio button is selected
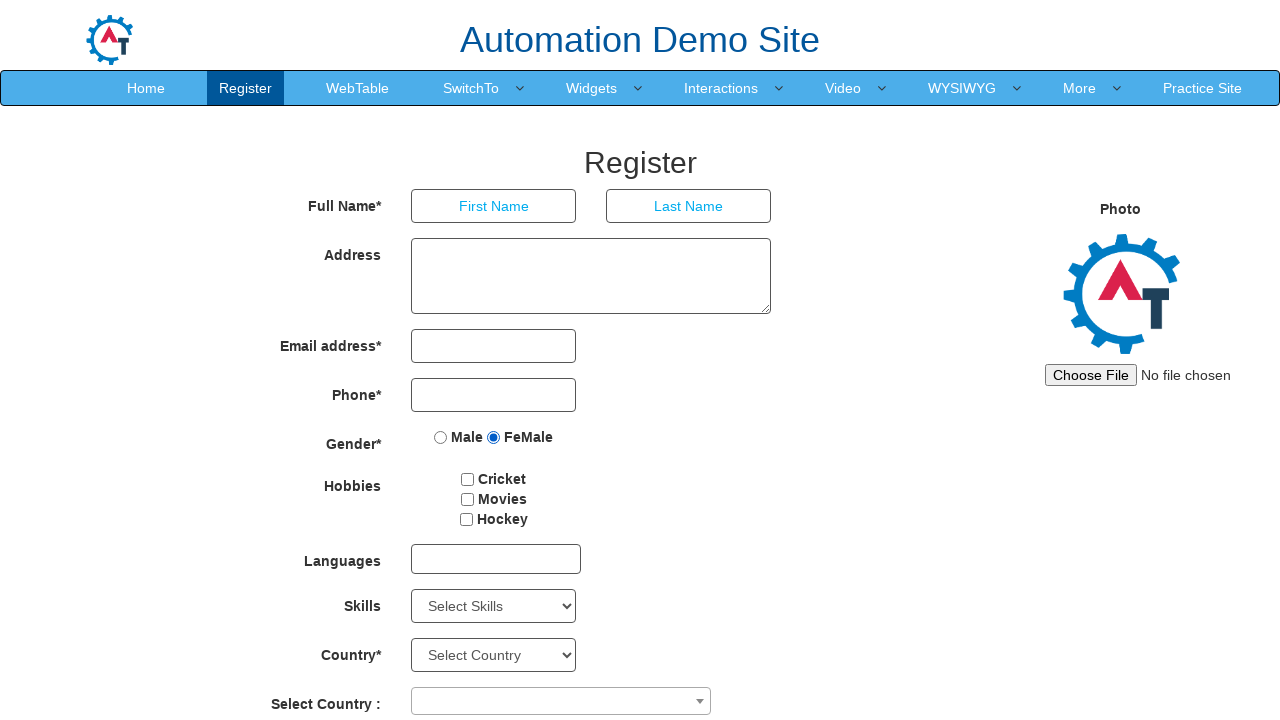

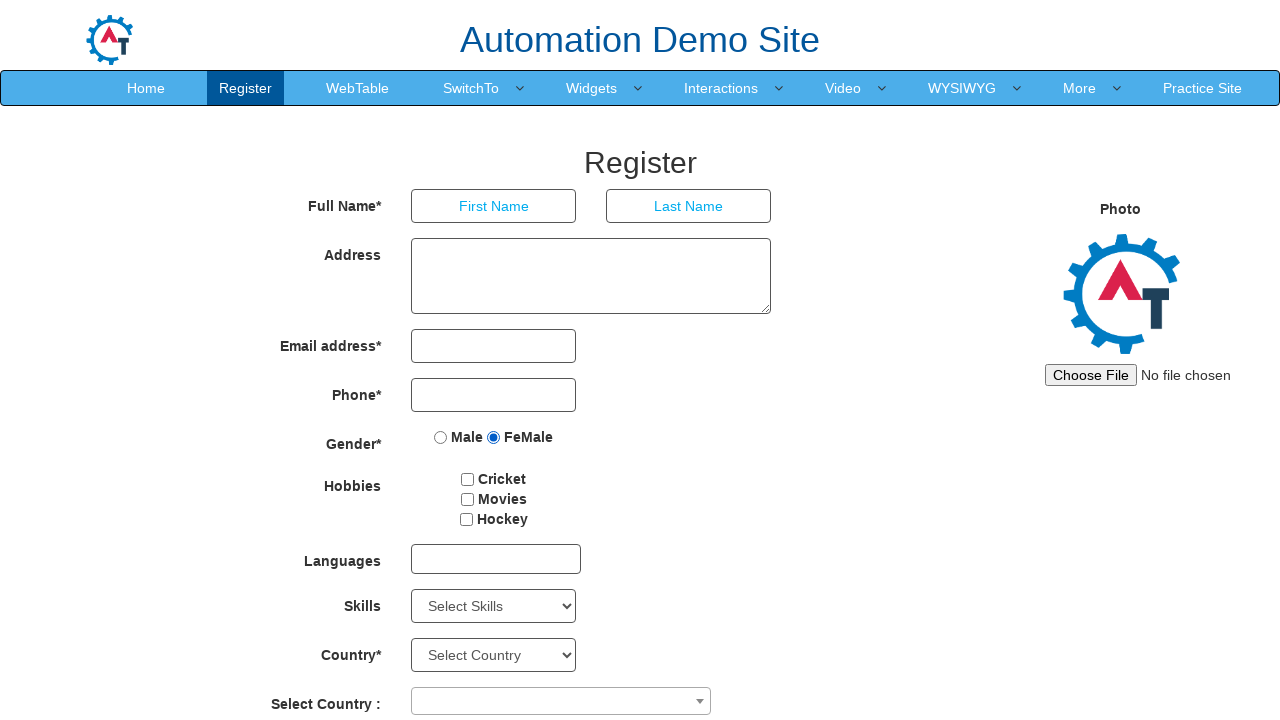